Tests browser window and tab handling by opening new tabs and windows, switching between them, and interacting with elements in different window contexts

Starting URL: https://demoqa.com/browser-windows

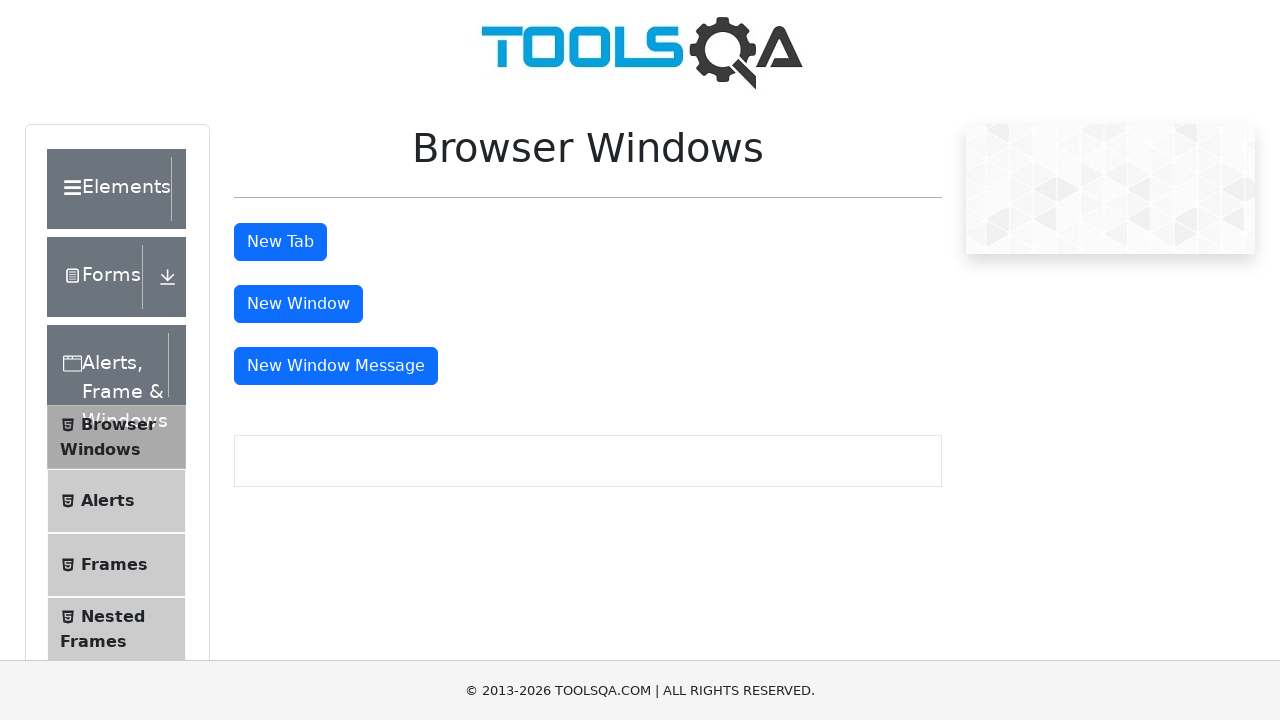

Scrolled down 1200 pixels to make buttons visible
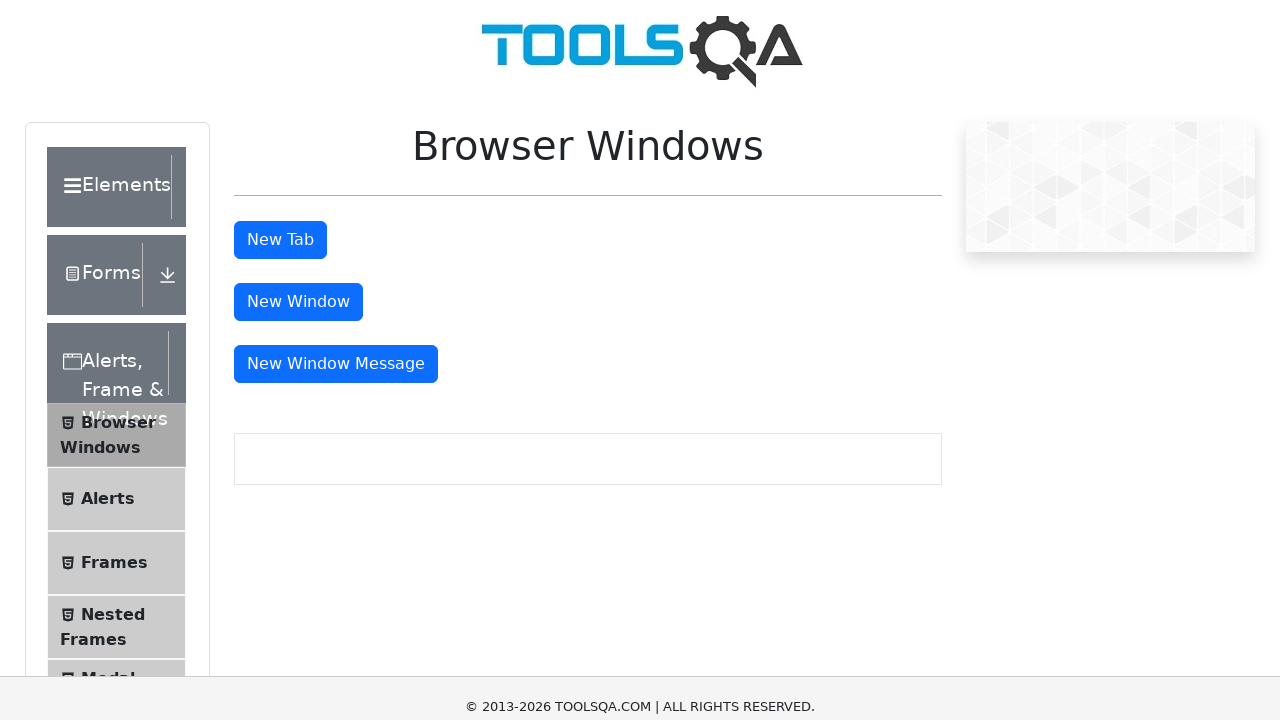

Stored current page context as reference
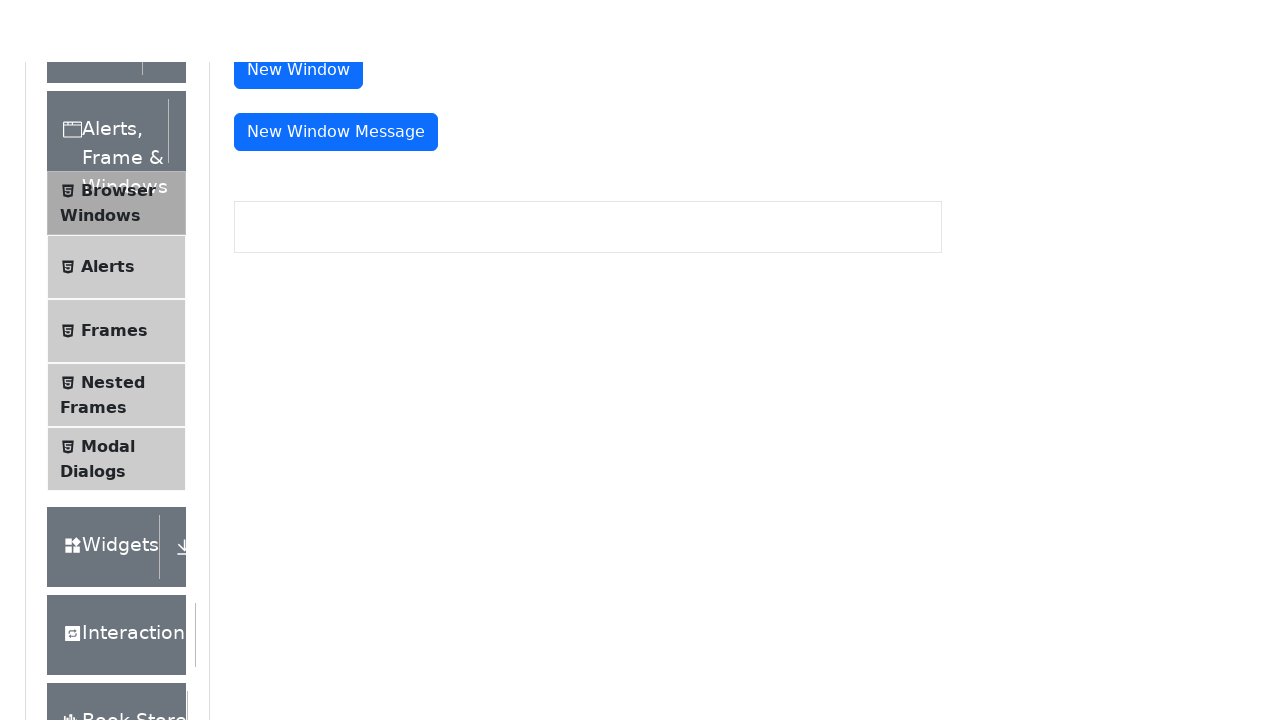

Clicked tab button to open new tab at (280, 242) on #tabButton
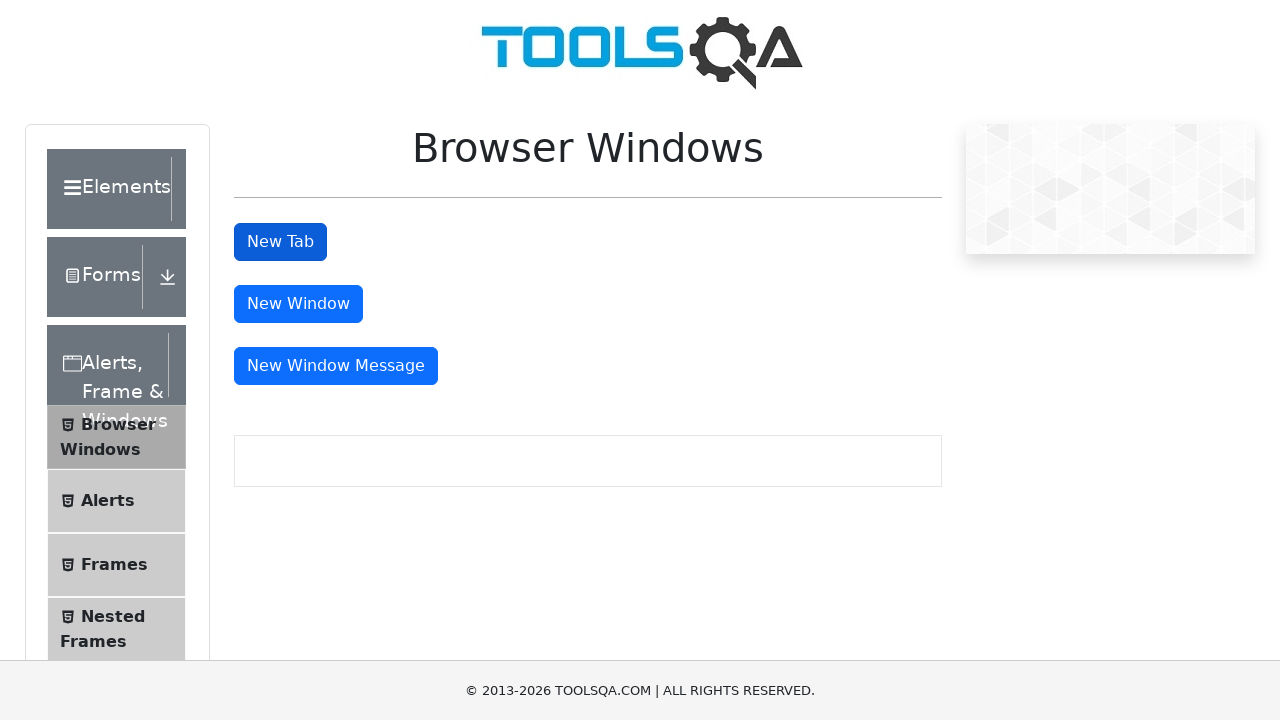

Found and switched to newly opened tab
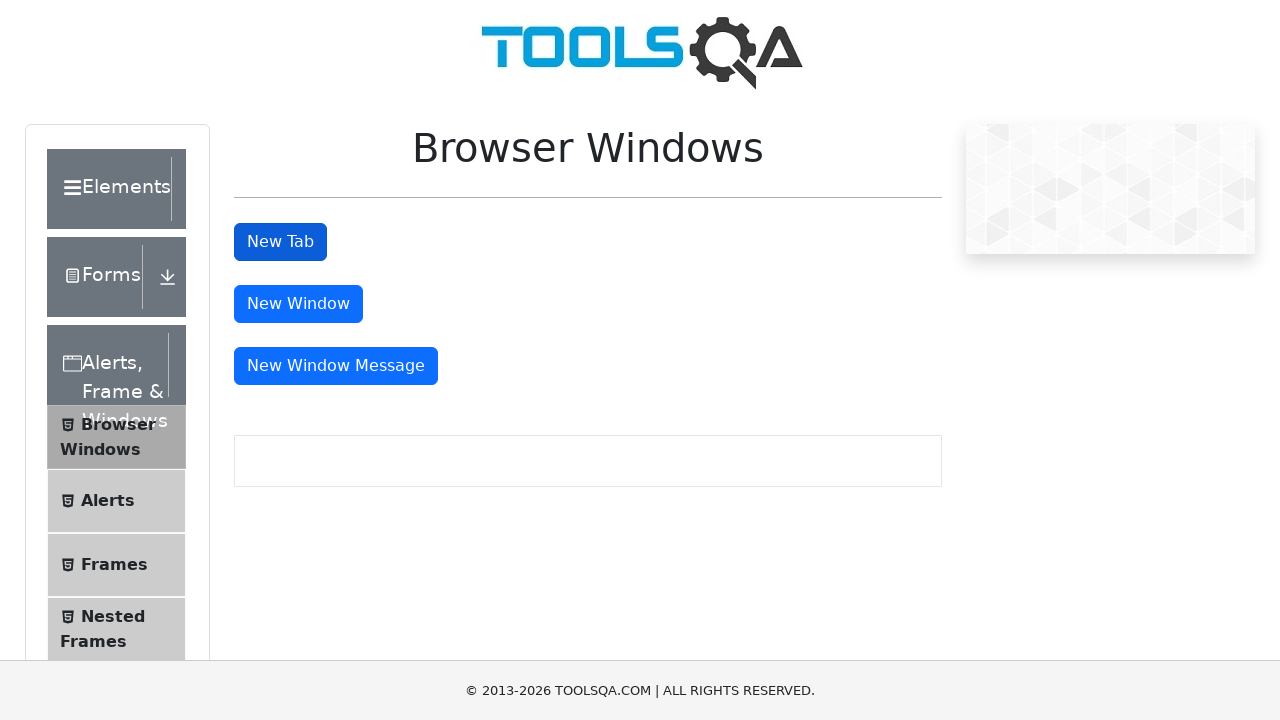

Waited for h1#sampleHeading element to load in new tab
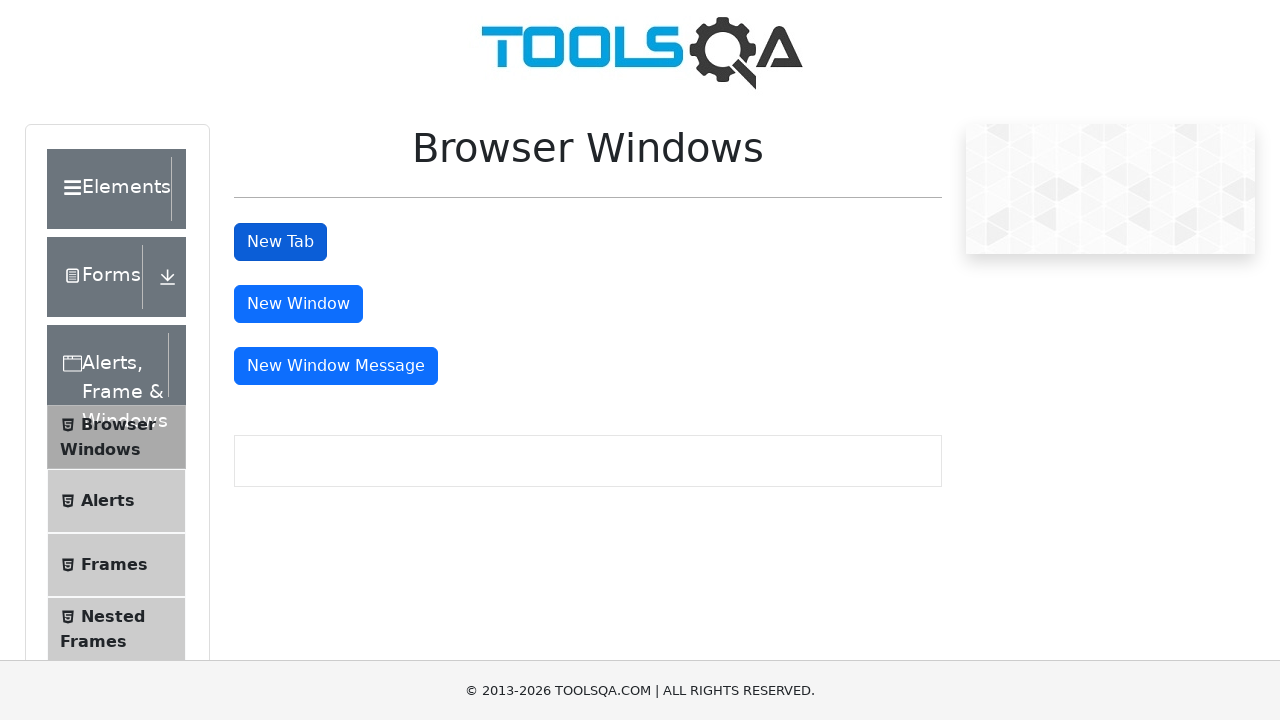

Retrieved text from heading in new tab: 'This is a sample page'
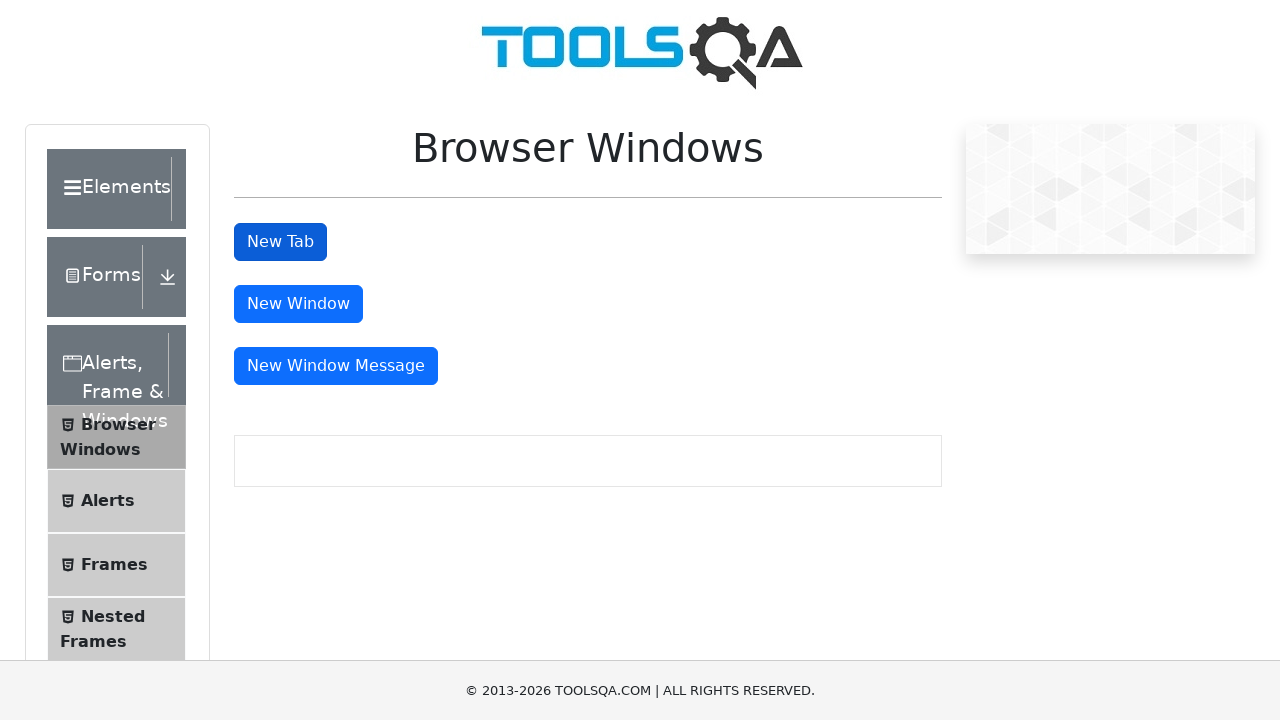

Closed the new tab
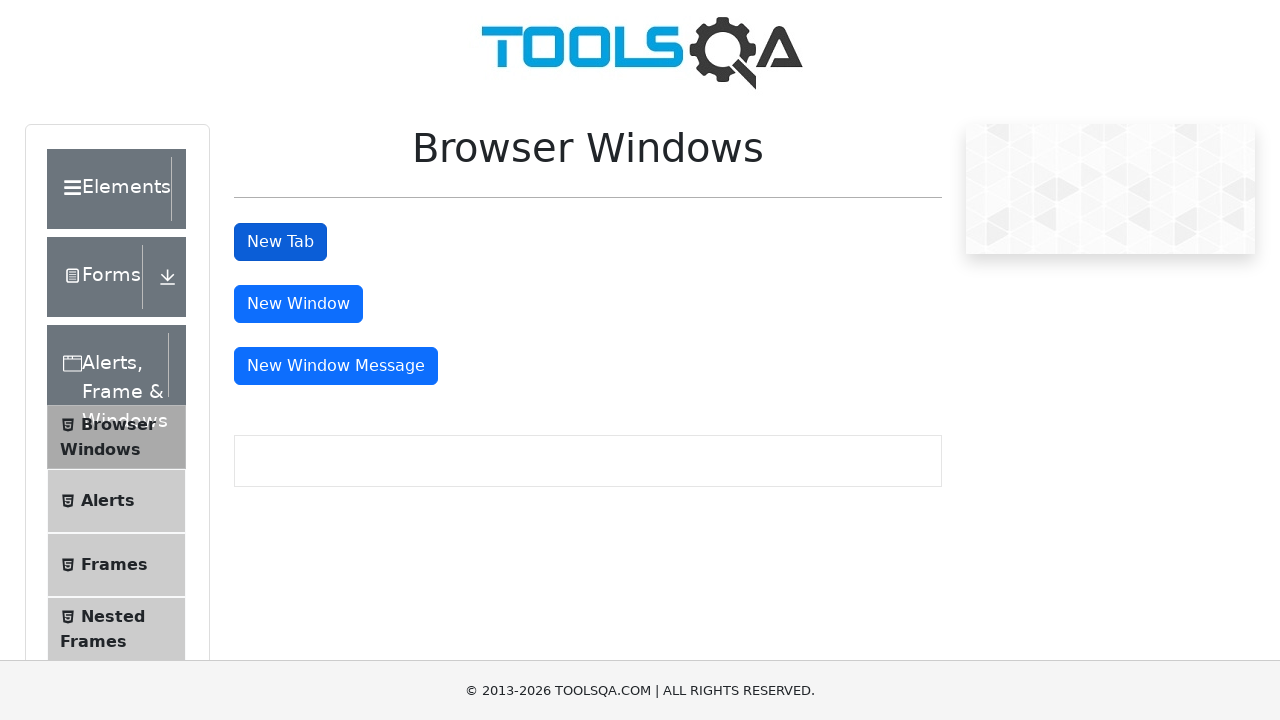

Clicked window button to open new window on original page at (298, 304) on #windowButton
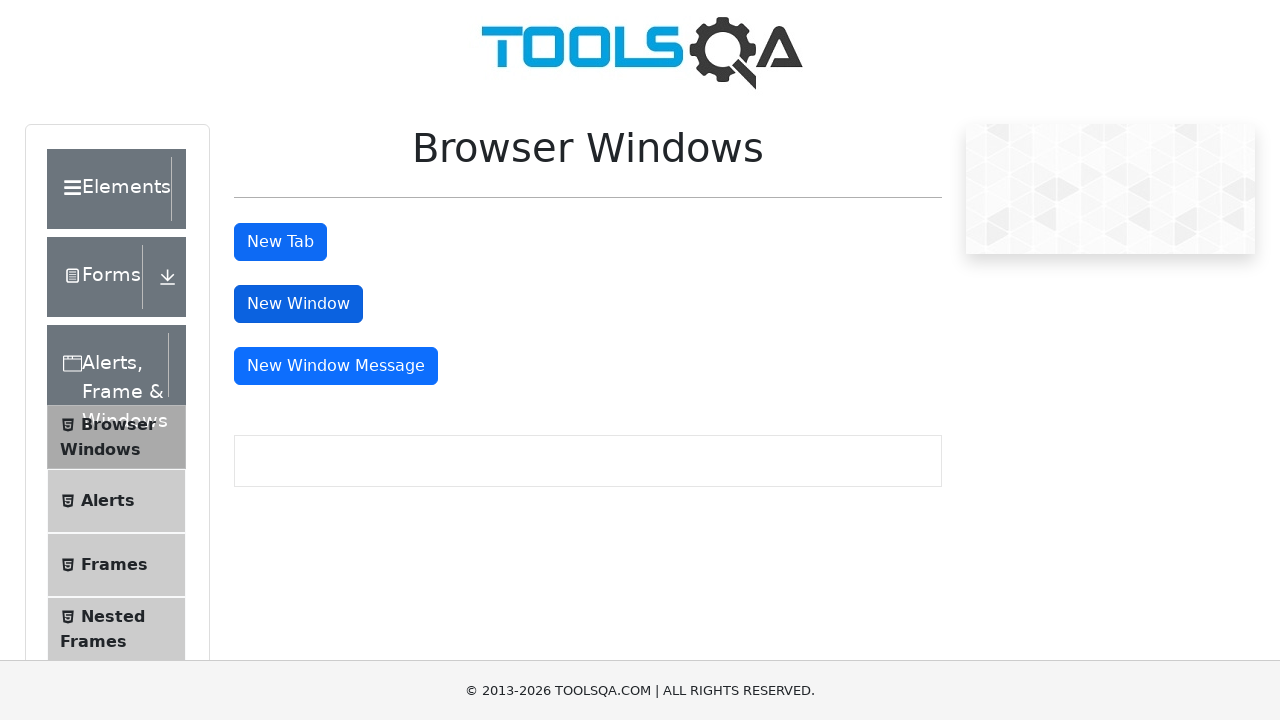

Created a new page in the same browser context
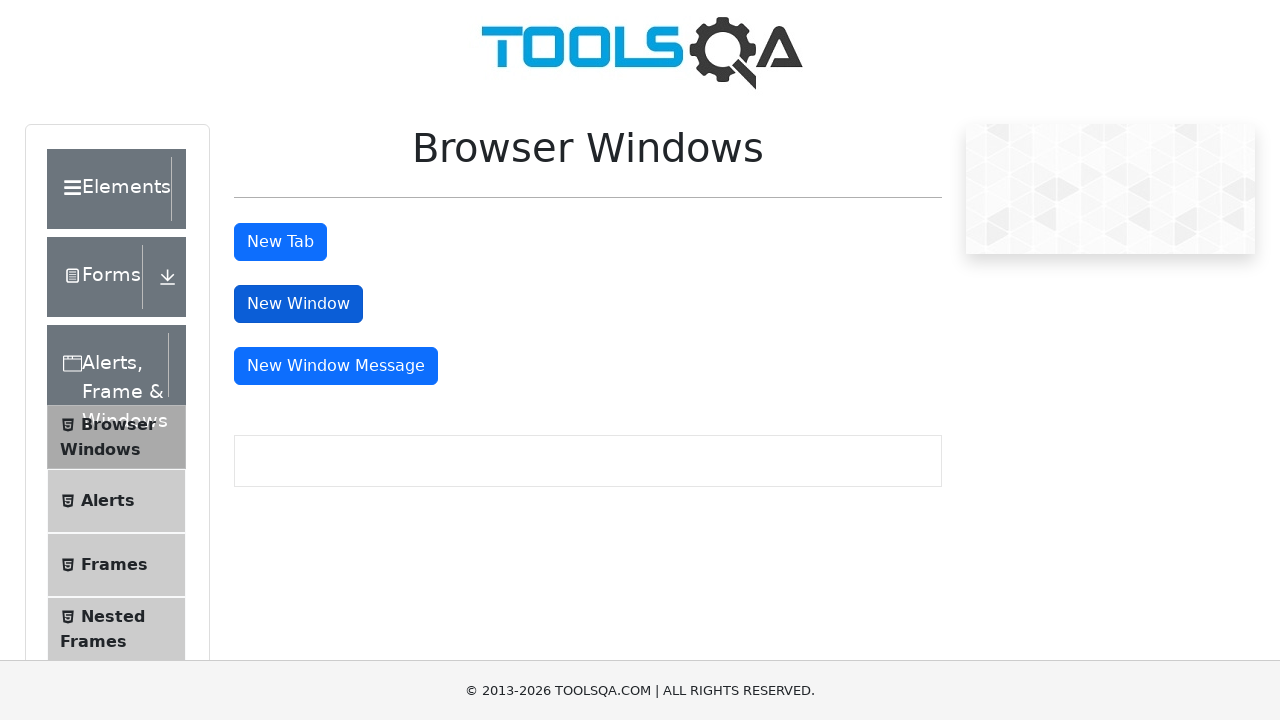

Navigated new page to https://testautomationpractice.blogspot.com/
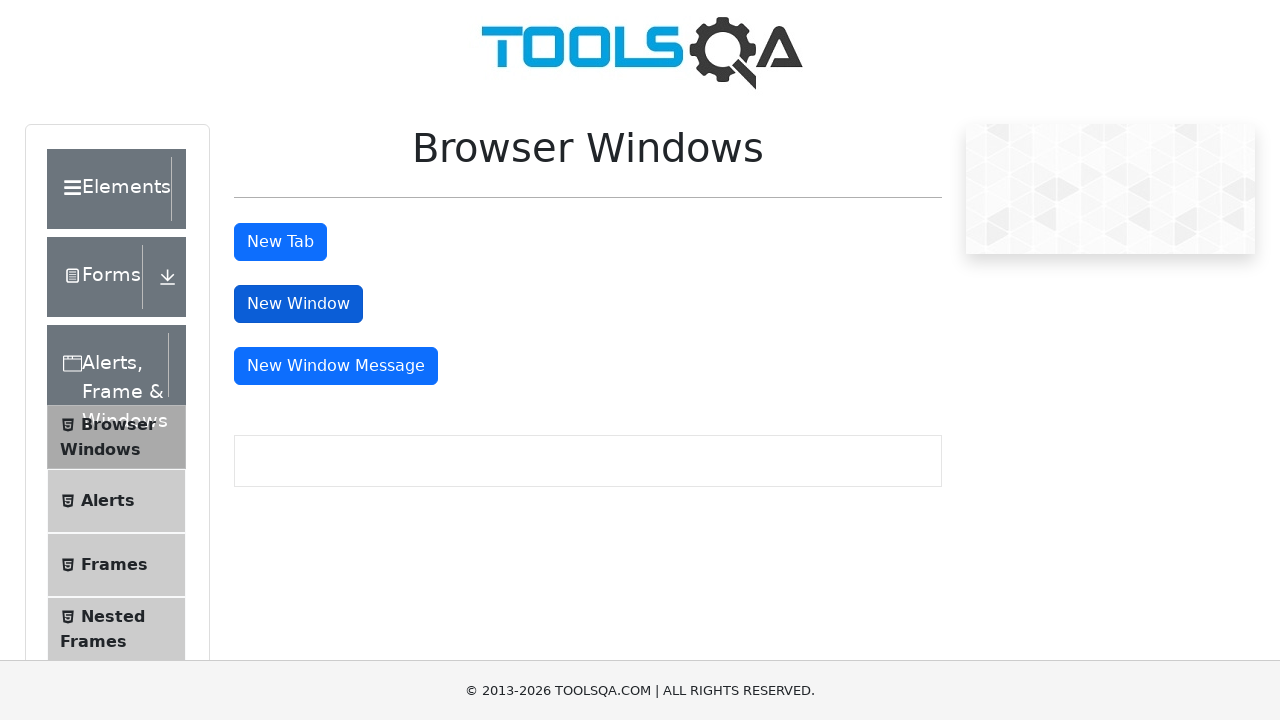

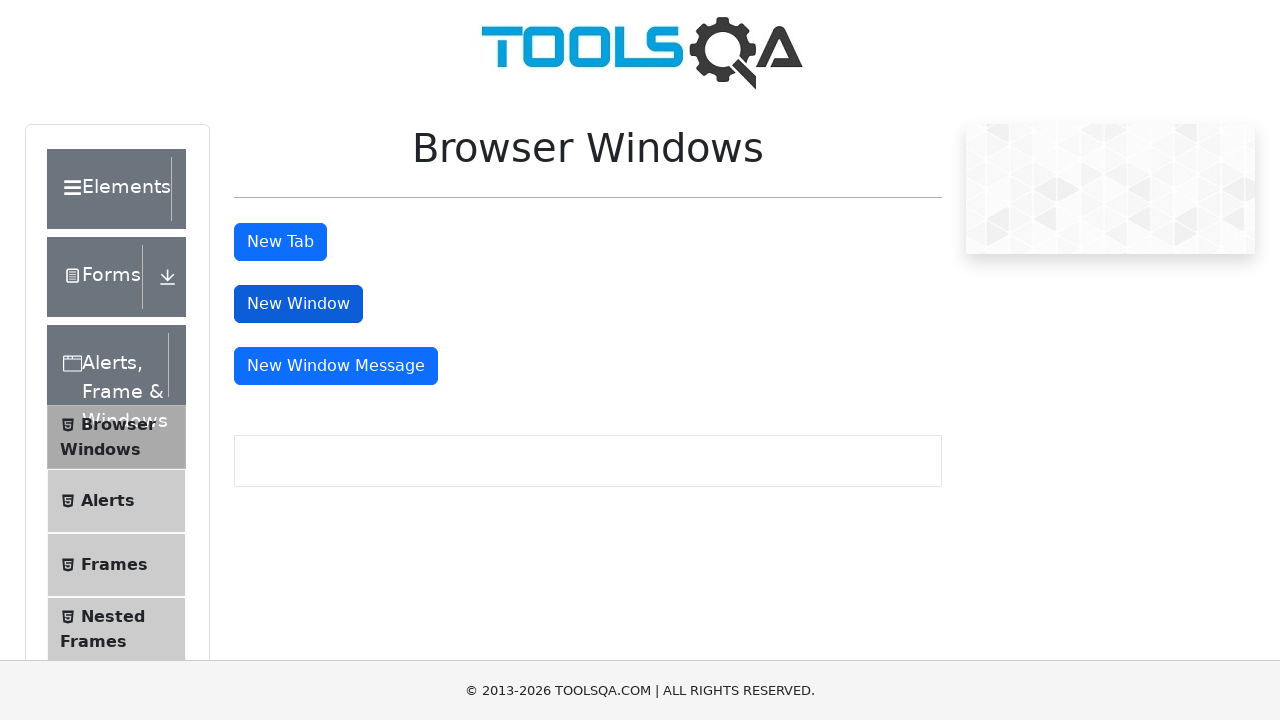